Fills out a form with first name, last name, and email address, then submits it by clicking the button

Starting URL: https://secure-retreat-92358.herokuapp.com/

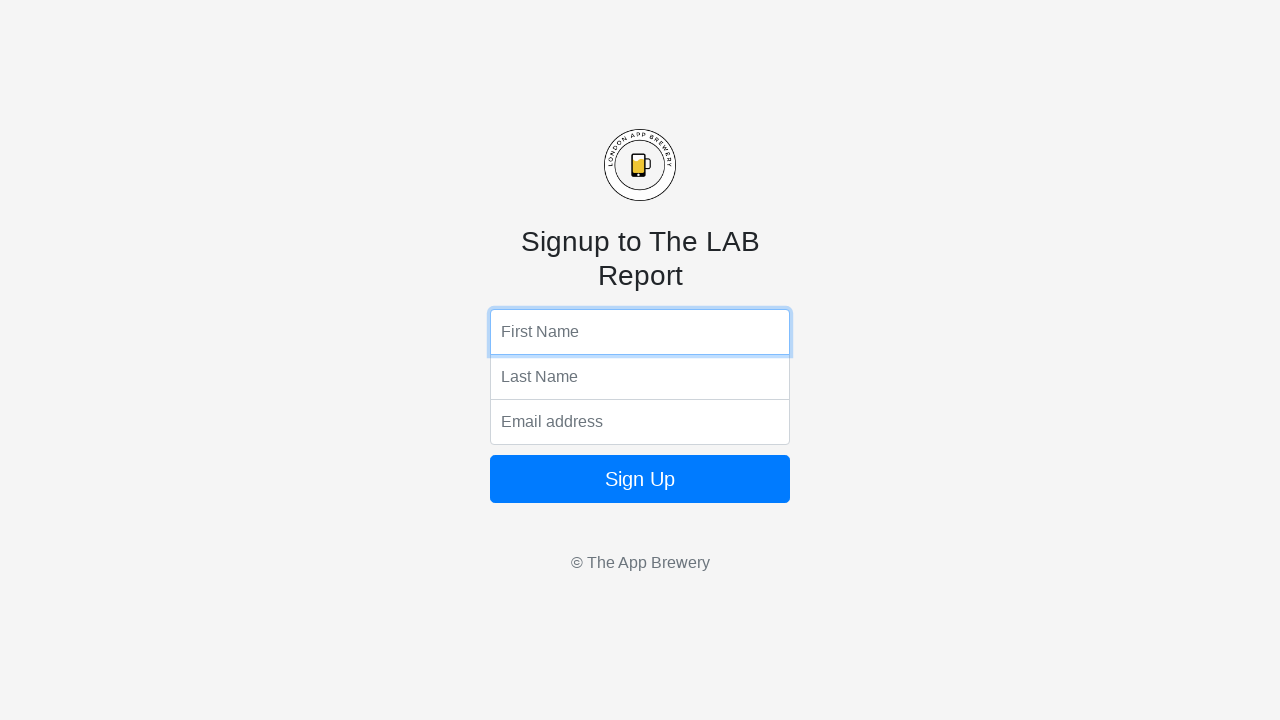

Filled first name field with 'John' on .top
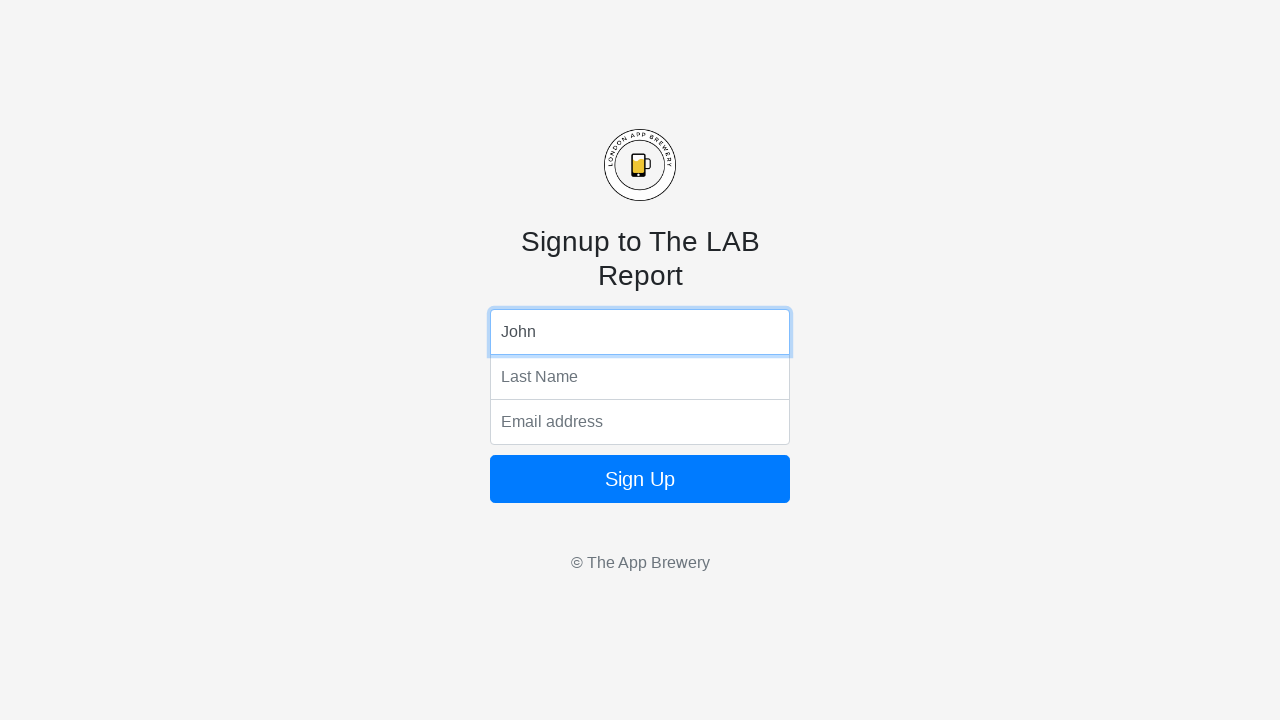

Filled last name field with 'Smith' on .middle
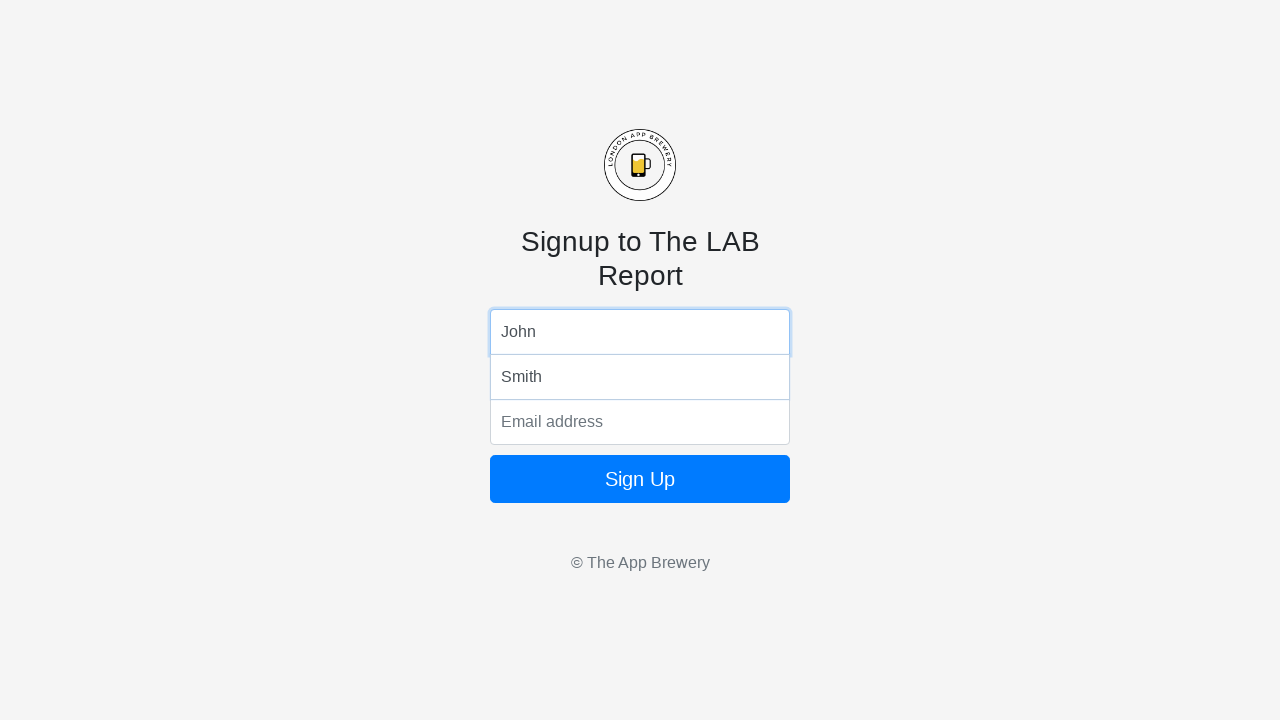

Filled email address field with 'john.smith@example.com' on .bottom
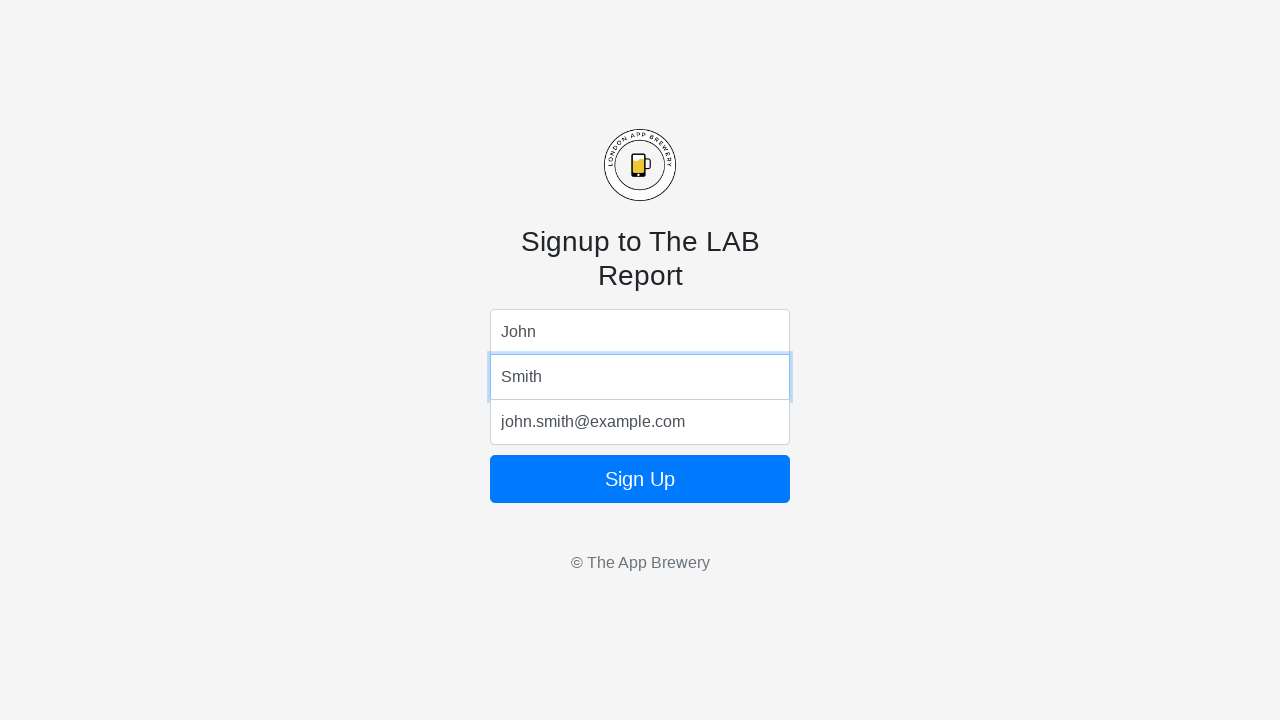

Clicked submit button to submit form at (640, 479) on button
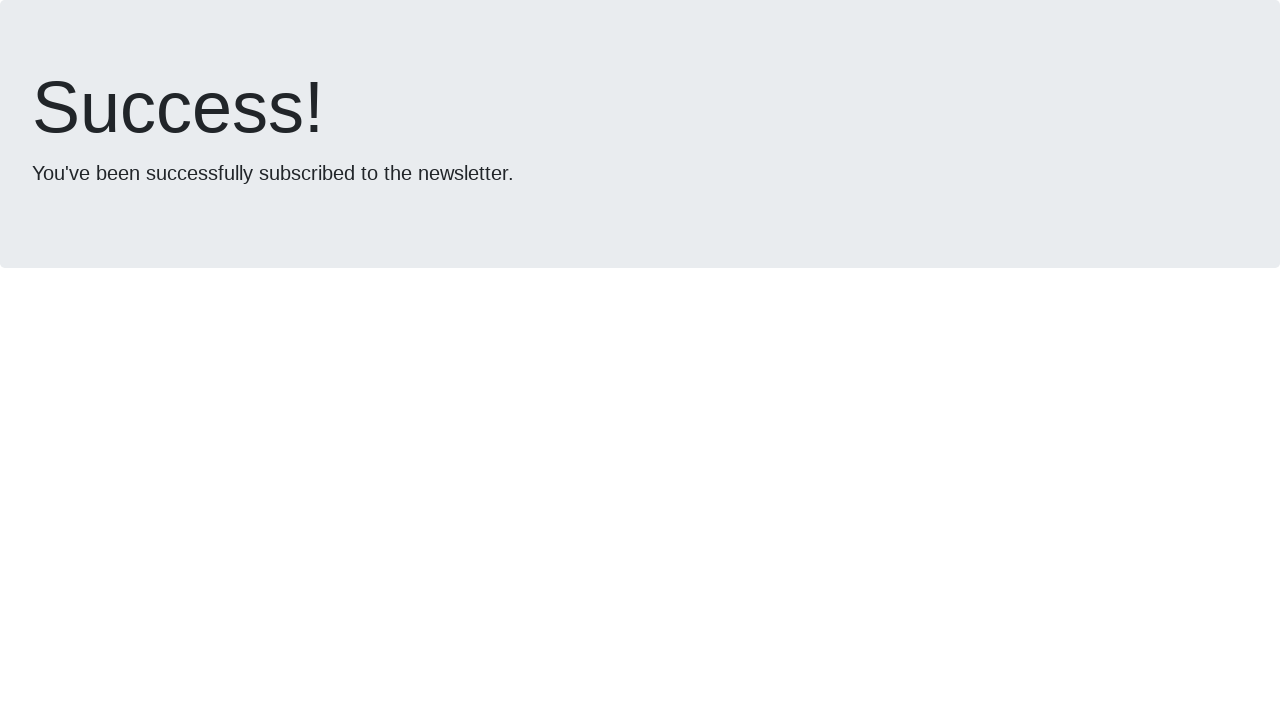

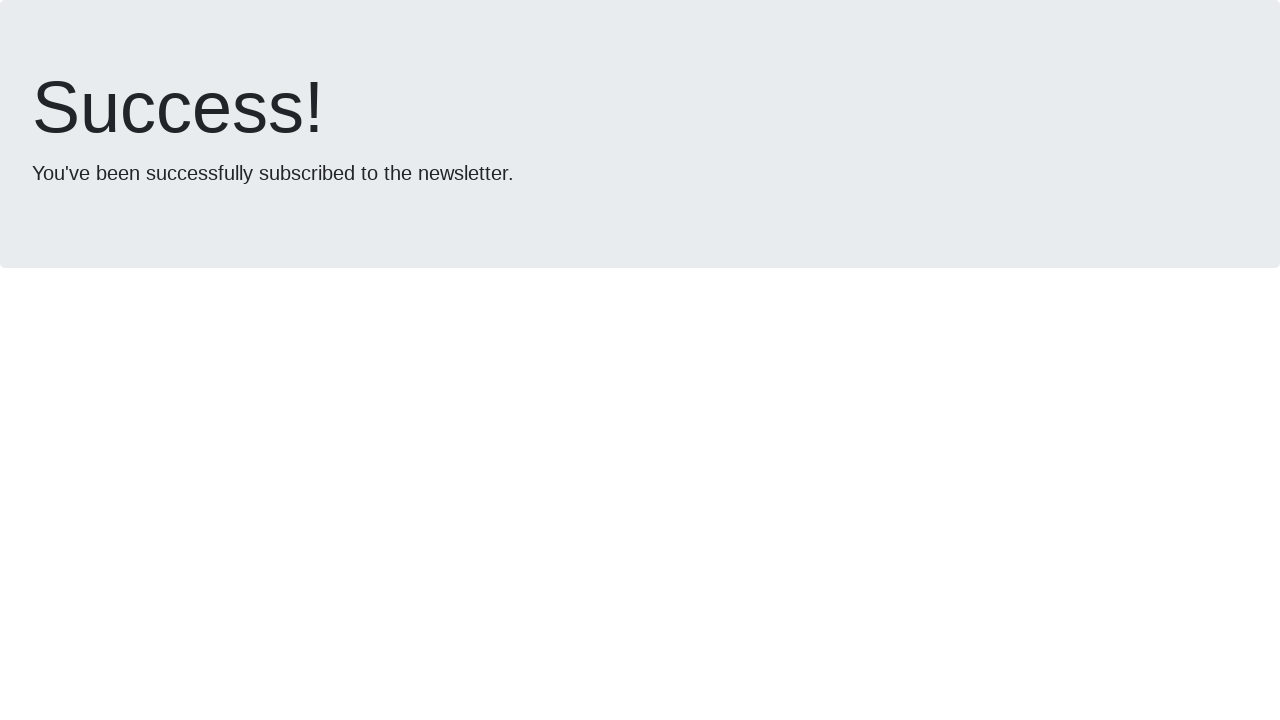